Tests alert handling functionality by navigating to the OK & Cancel alert section, triggering a confirm dialog, accepting it, and verifying the result text

Starting URL: https://demo.automationtesting.in/Alerts.html

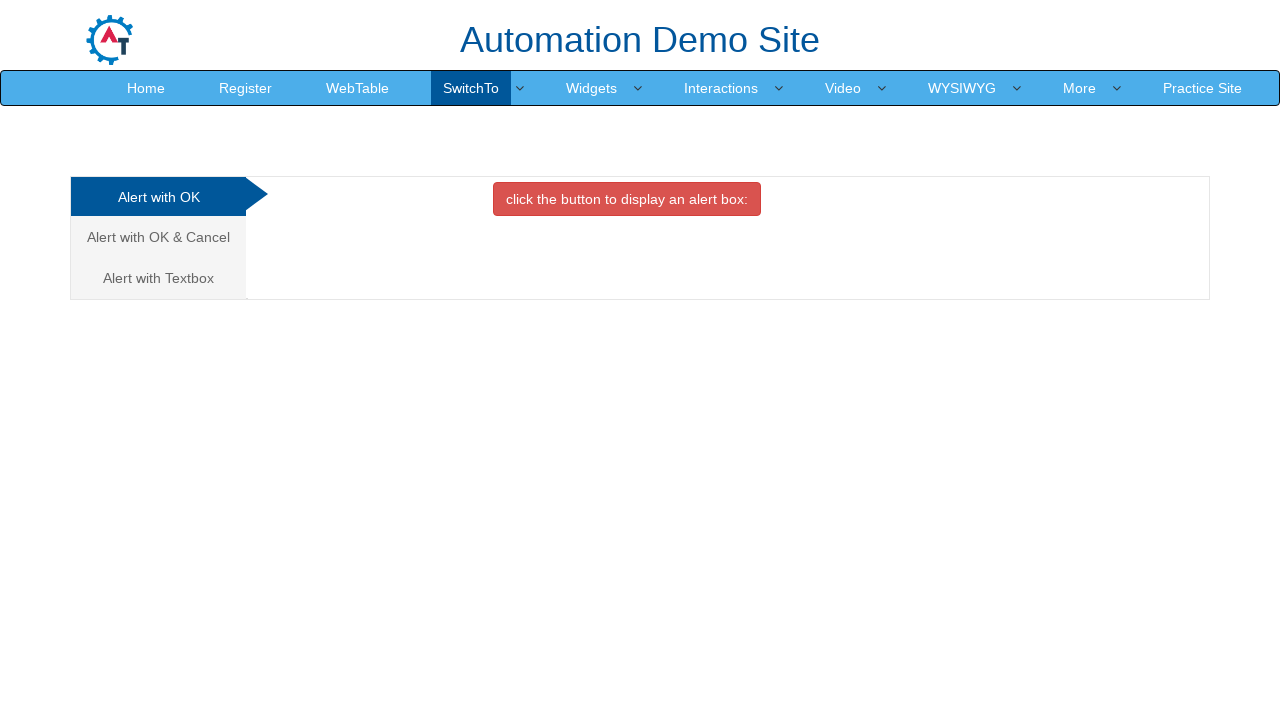

Clicked on the 'Alert with OK & Cancel' tab at (158, 237) on xpath=//a[text()='Alert with OK & Cancel ']
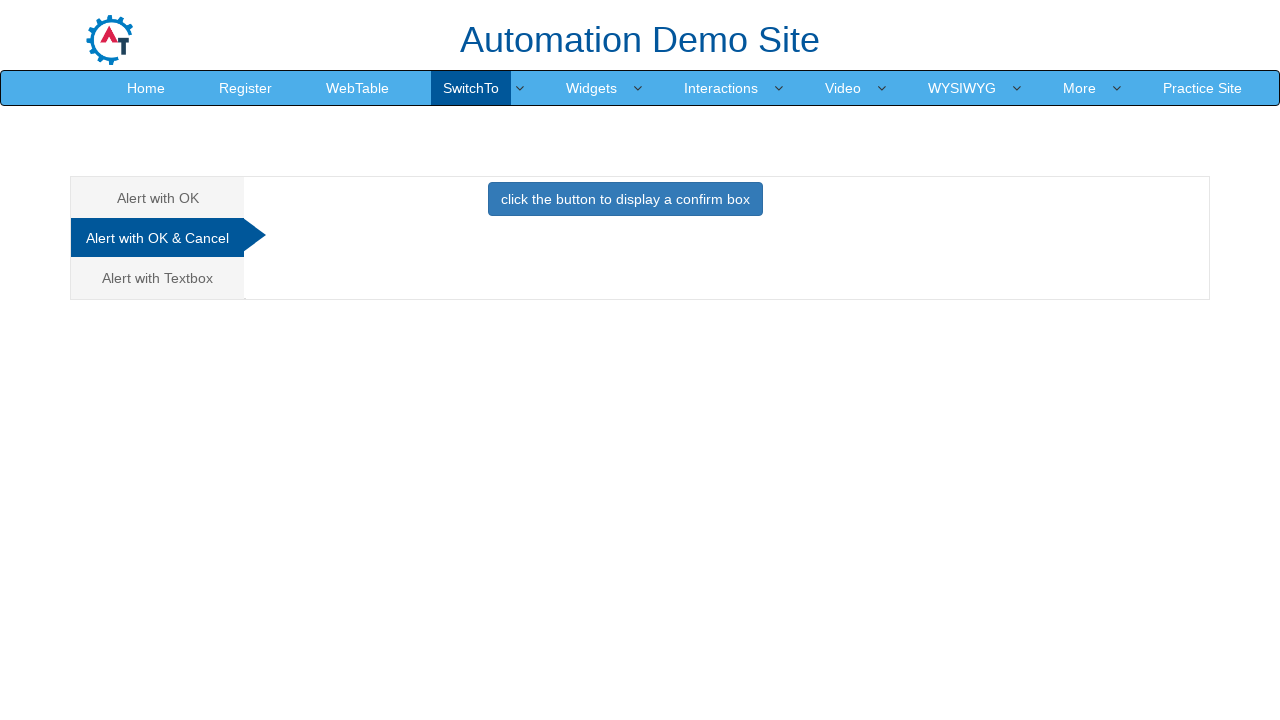

Clicked the button to display confirm box at (625, 199) on xpath=//div[@id='CancelTab']/child::button[text()='click the button to display a
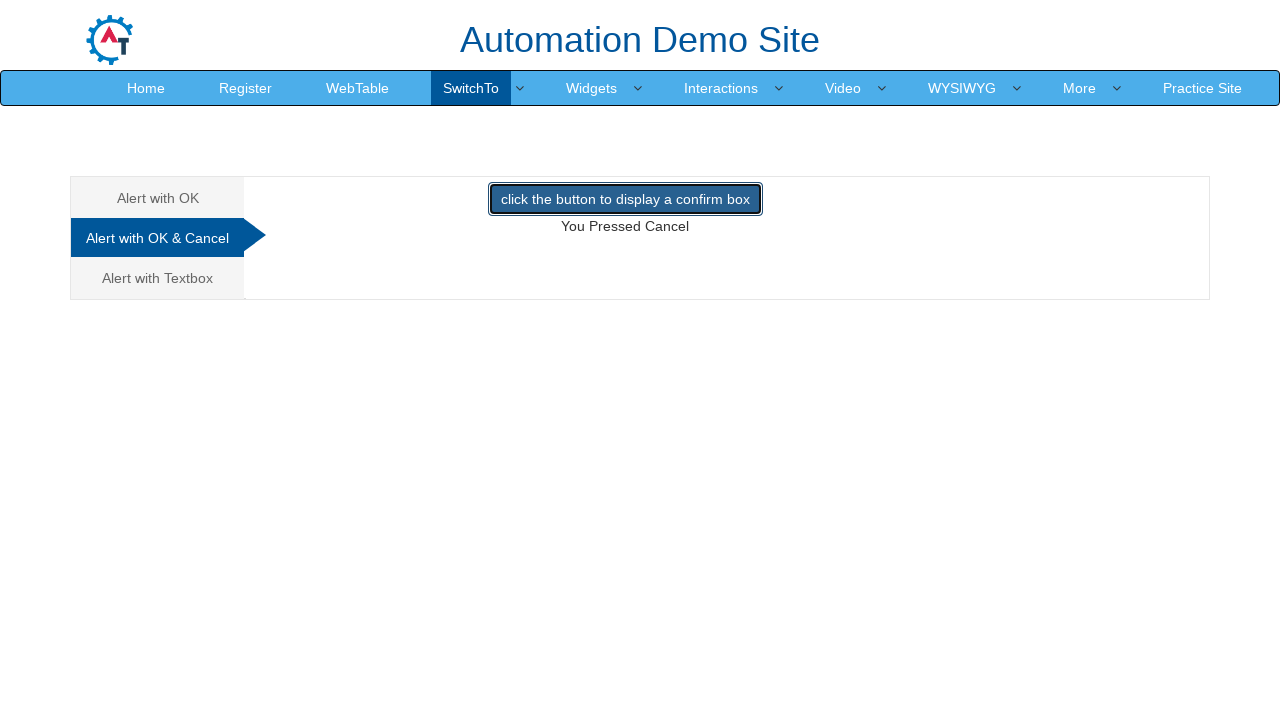

Set up dialog handler to accept alerts
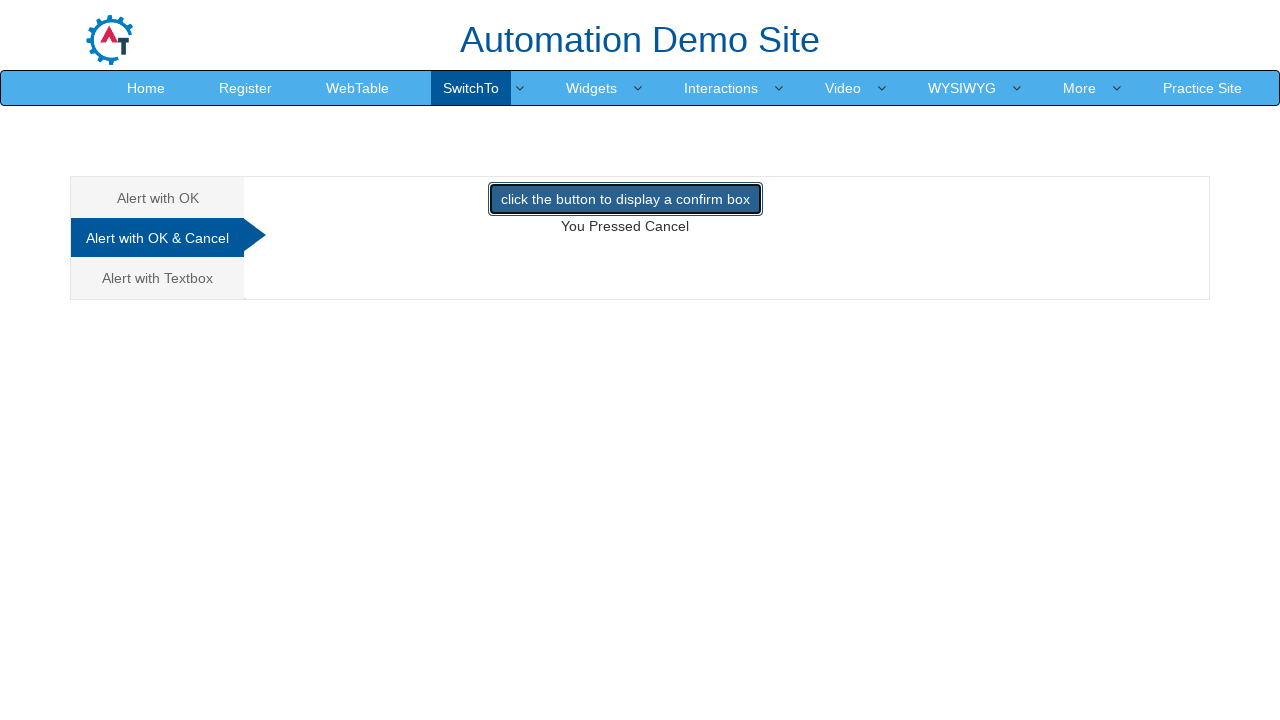

Clicked button again to trigger confirm dialog and accepted it at (625, 199) on xpath=//div[@id='CancelTab']/child::button[text()='click the button to display a
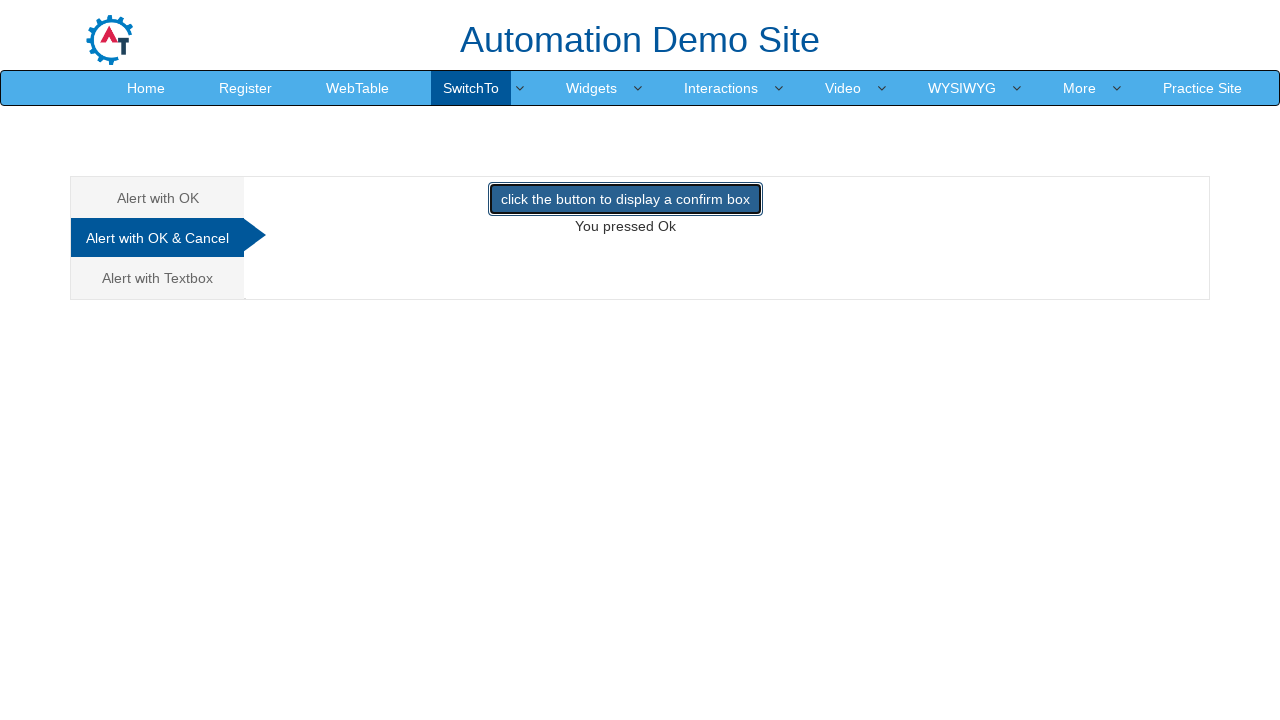

Result text element is now visible
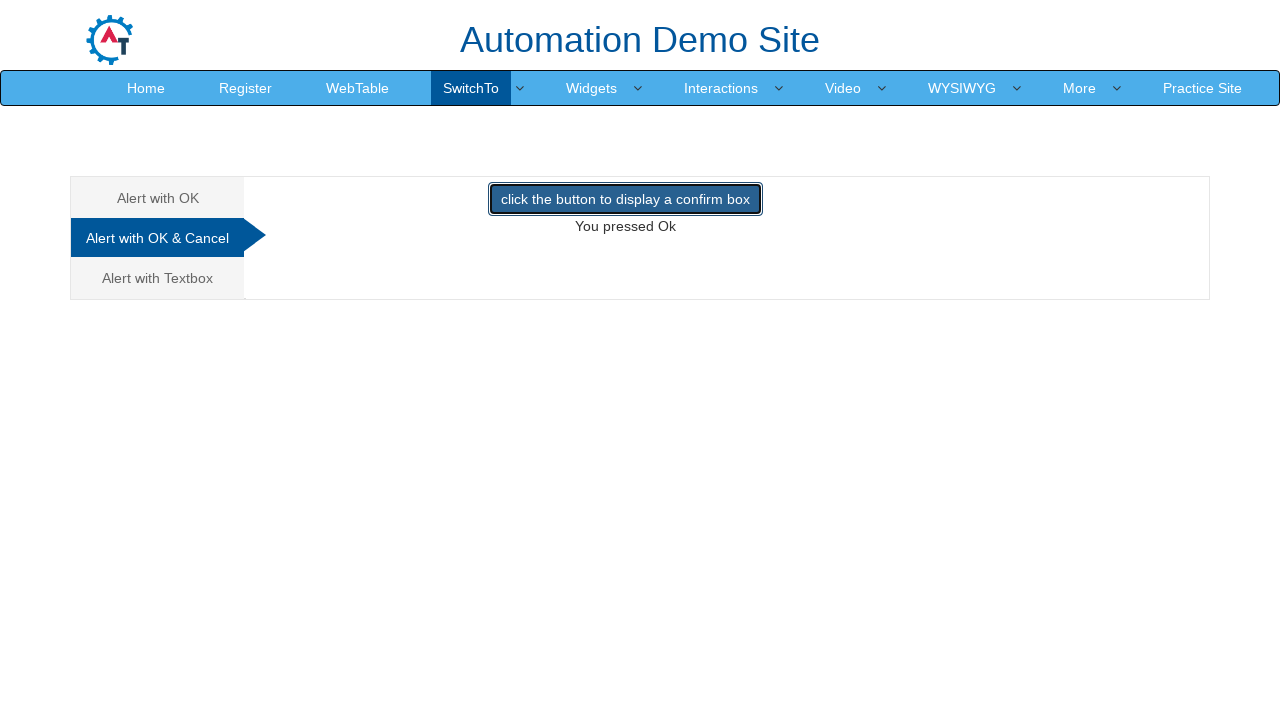

Retrieved result text: 'You pressed Ok'
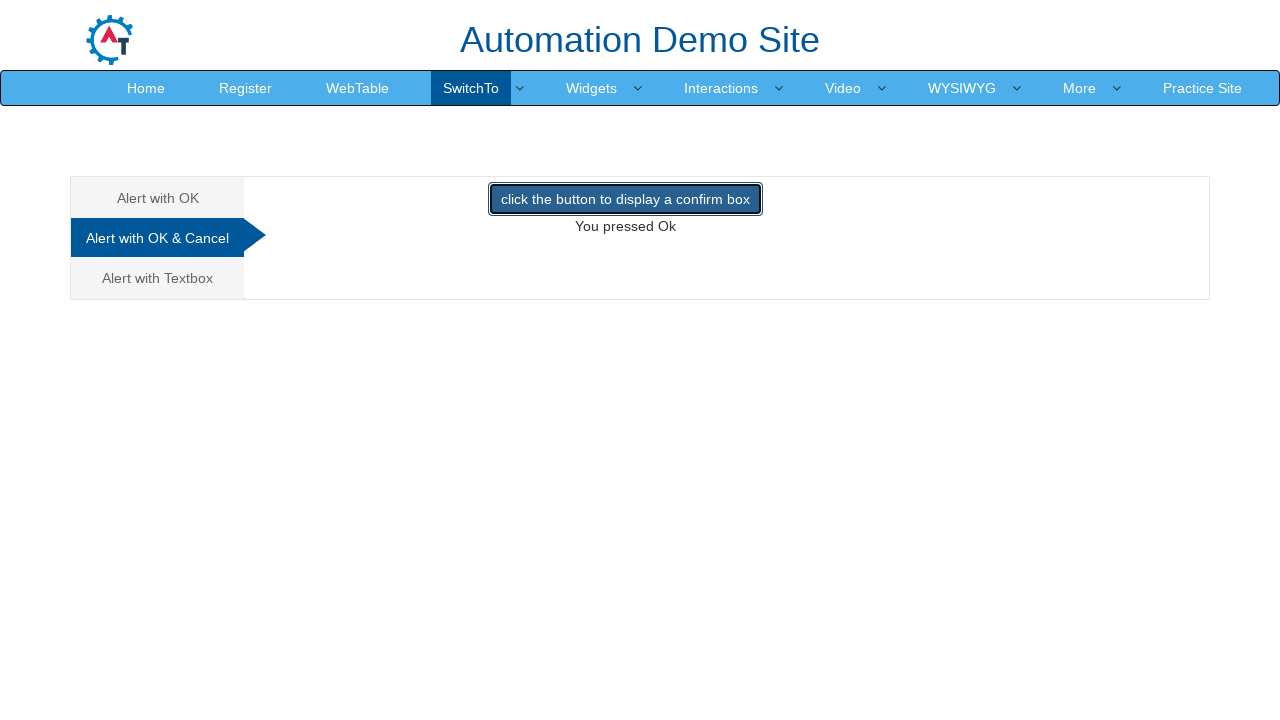

Verified result contains 'Ok' text
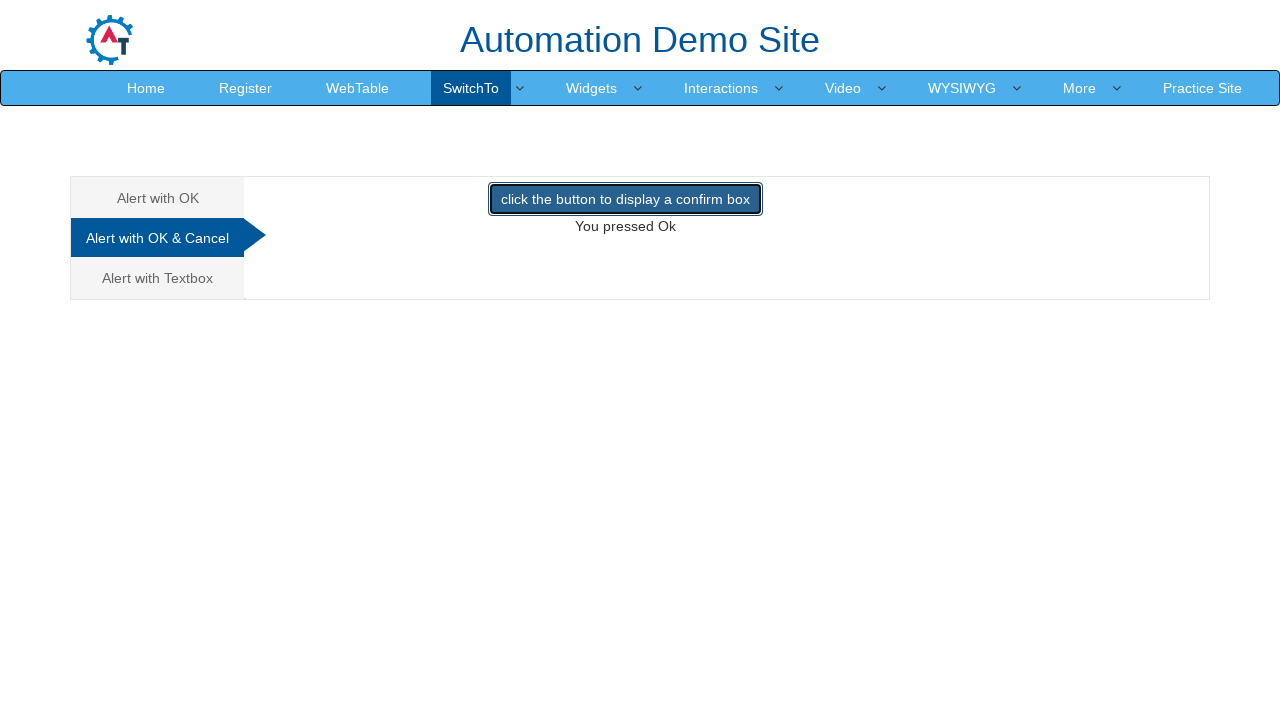

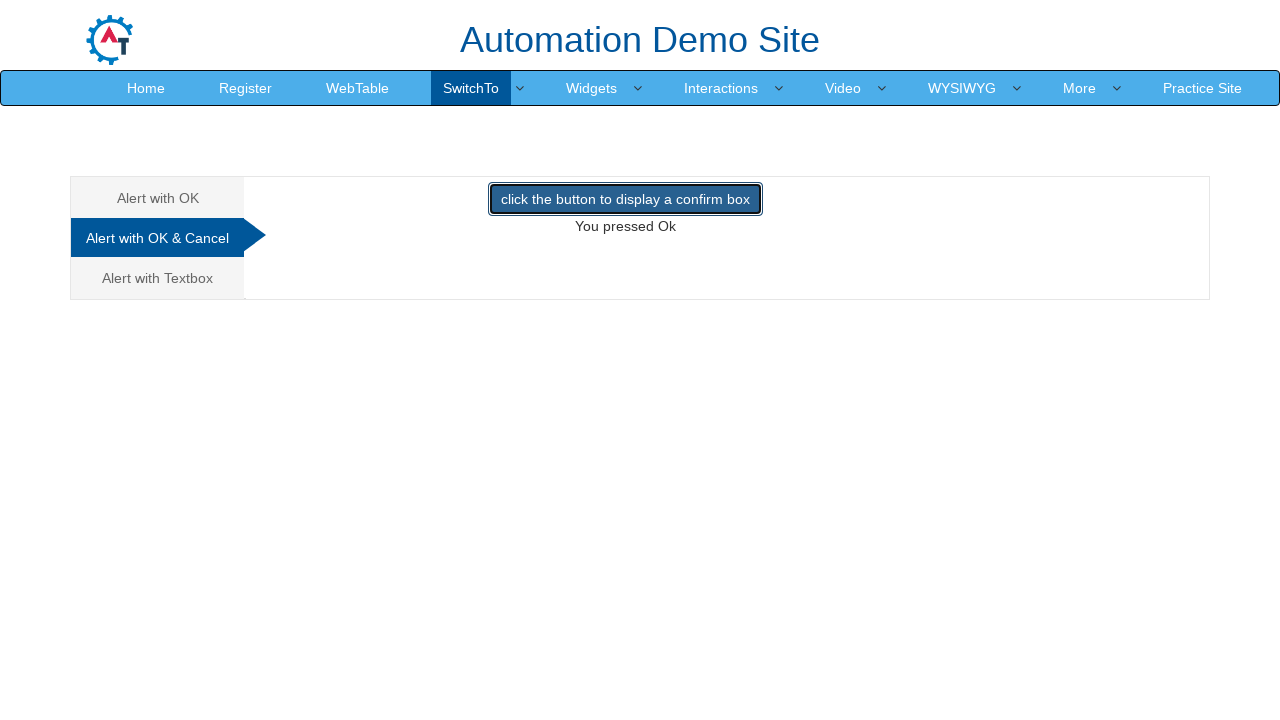